Tests that entered text is trimmed when editing a todo item

Starting URL: https://demo.playwright.dev/todomvc

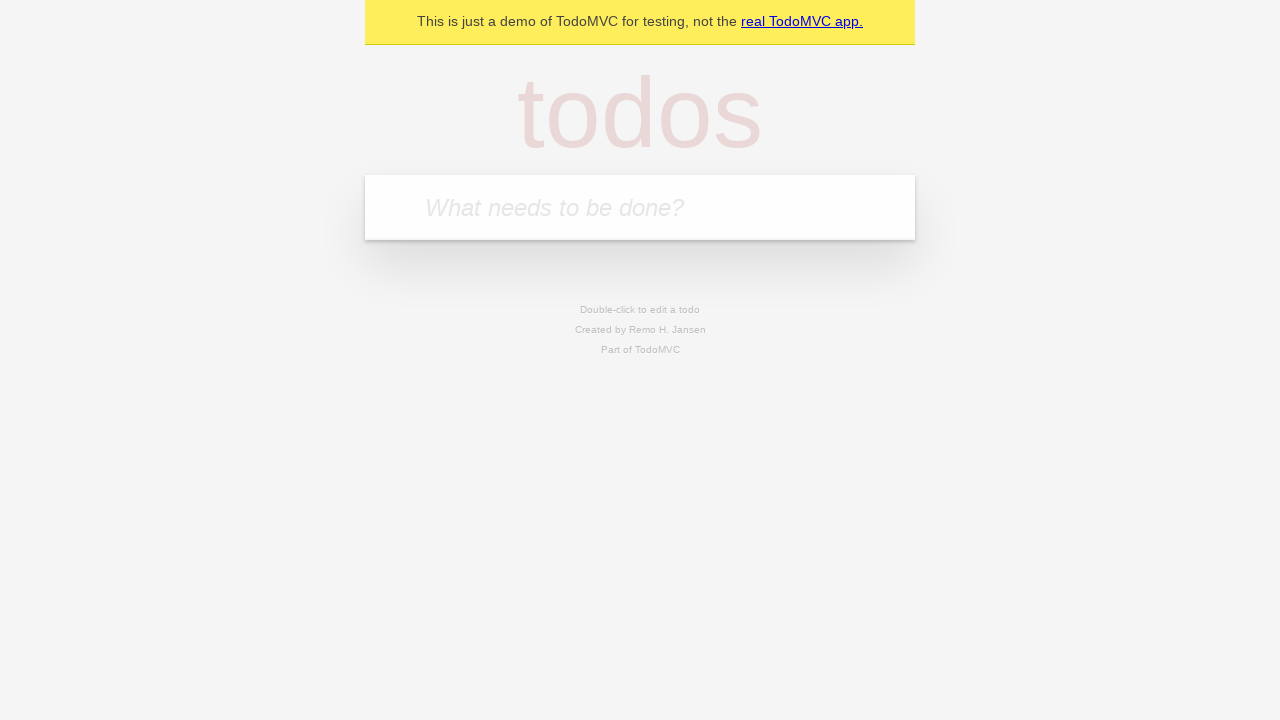

Filled todo input with 'buy some cheese' on internal:attr=[placeholder="What needs to be done?"i]
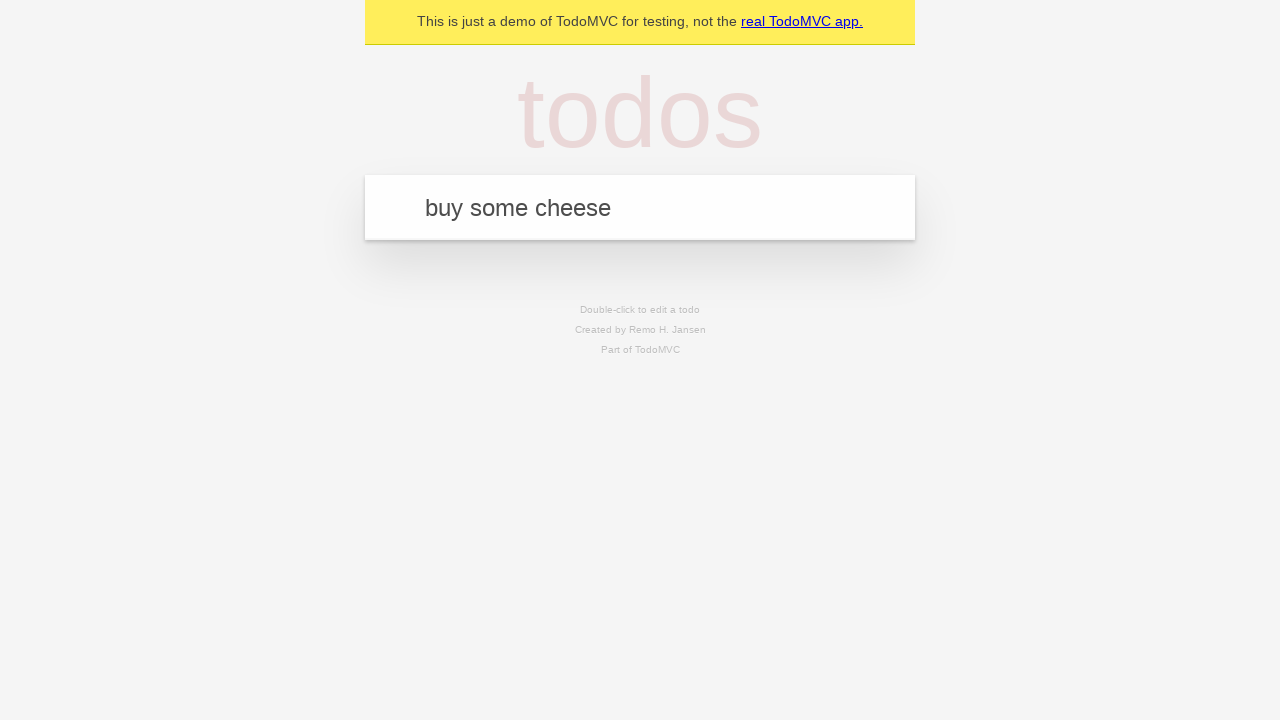

Pressed Enter to create first todo on internal:attr=[placeholder="What needs to be done?"i]
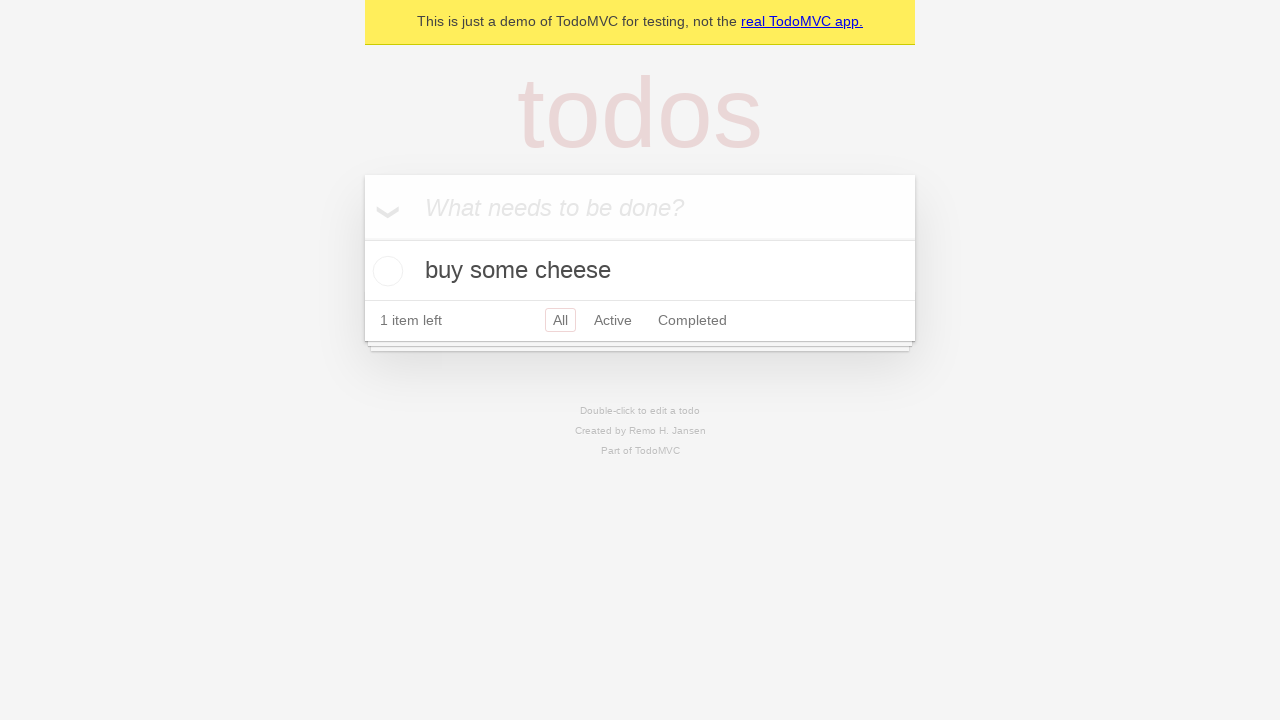

Filled todo input with 'feed the cat' on internal:attr=[placeholder="What needs to be done?"i]
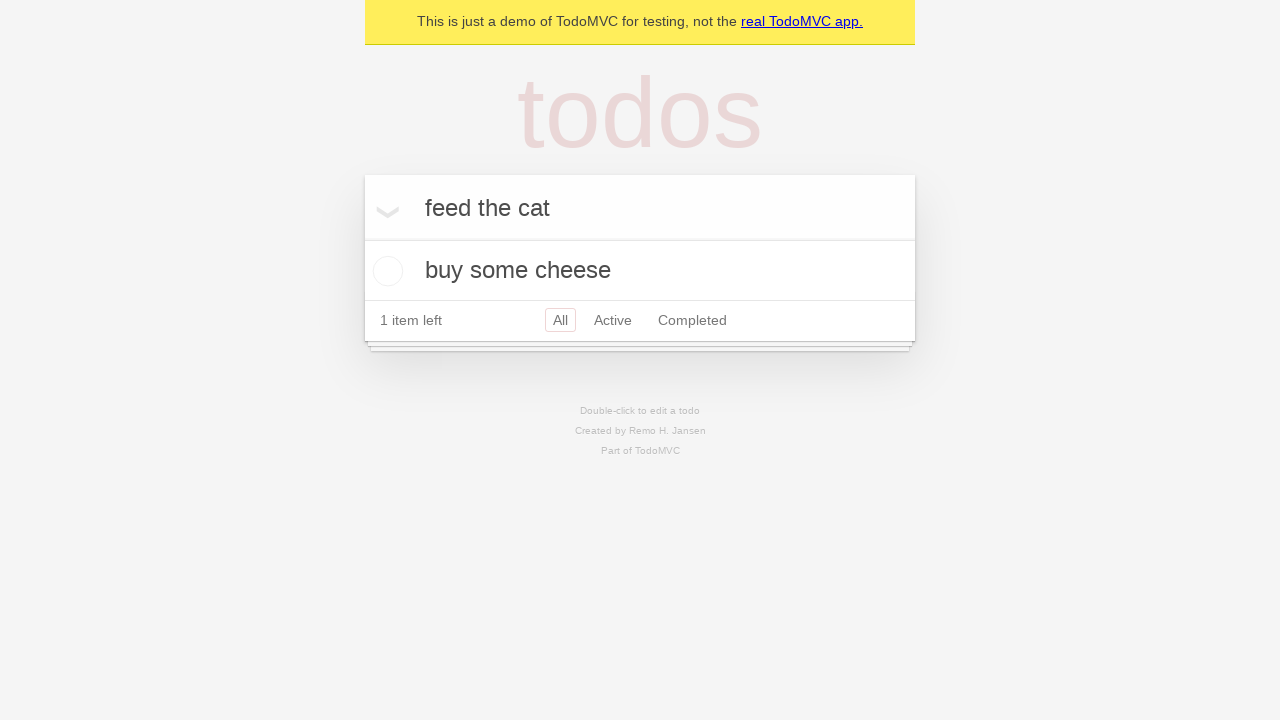

Pressed Enter to create second todo on internal:attr=[placeholder="What needs to be done?"i]
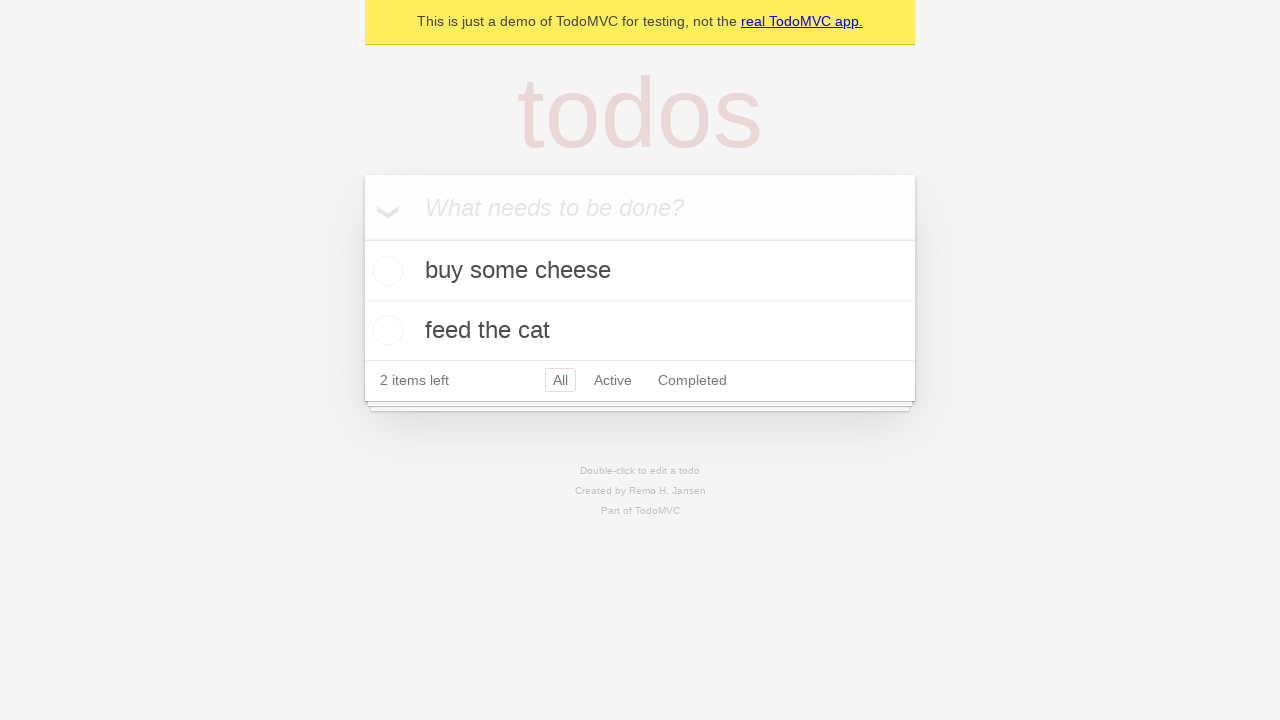

Filled todo input with 'book a doctors appointment' on internal:attr=[placeholder="What needs to be done?"i]
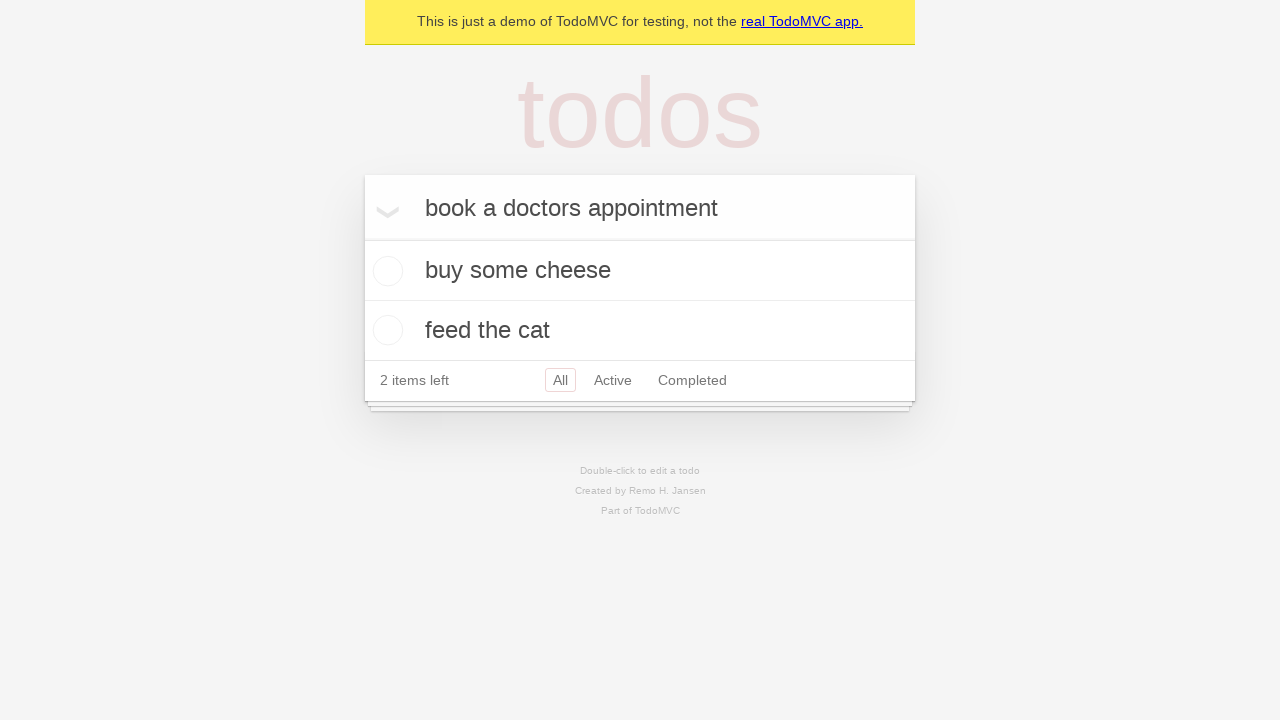

Pressed Enter to create third todo on internal:attr=[placeholder="What needs to be done?"i]
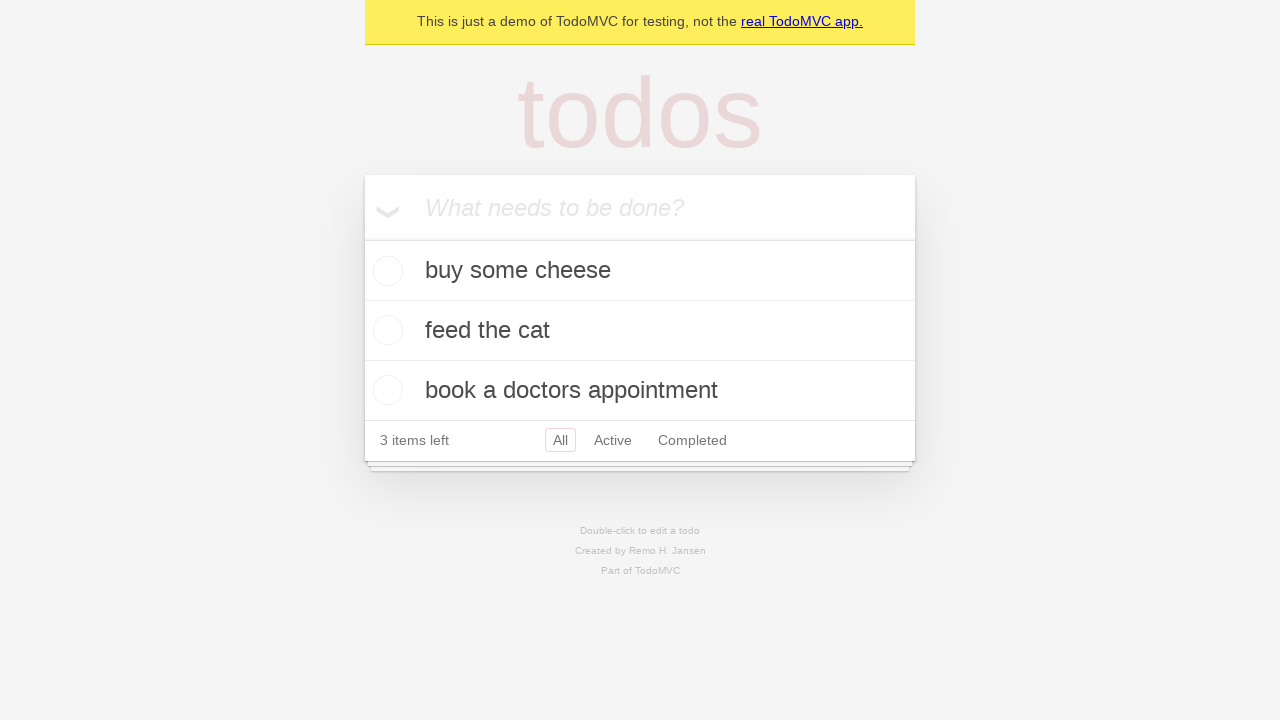

Double-clicked second todo item to enter edit mode at (640, 331) on internal:testid=[data-testid="todo-item"s] >> nth=1
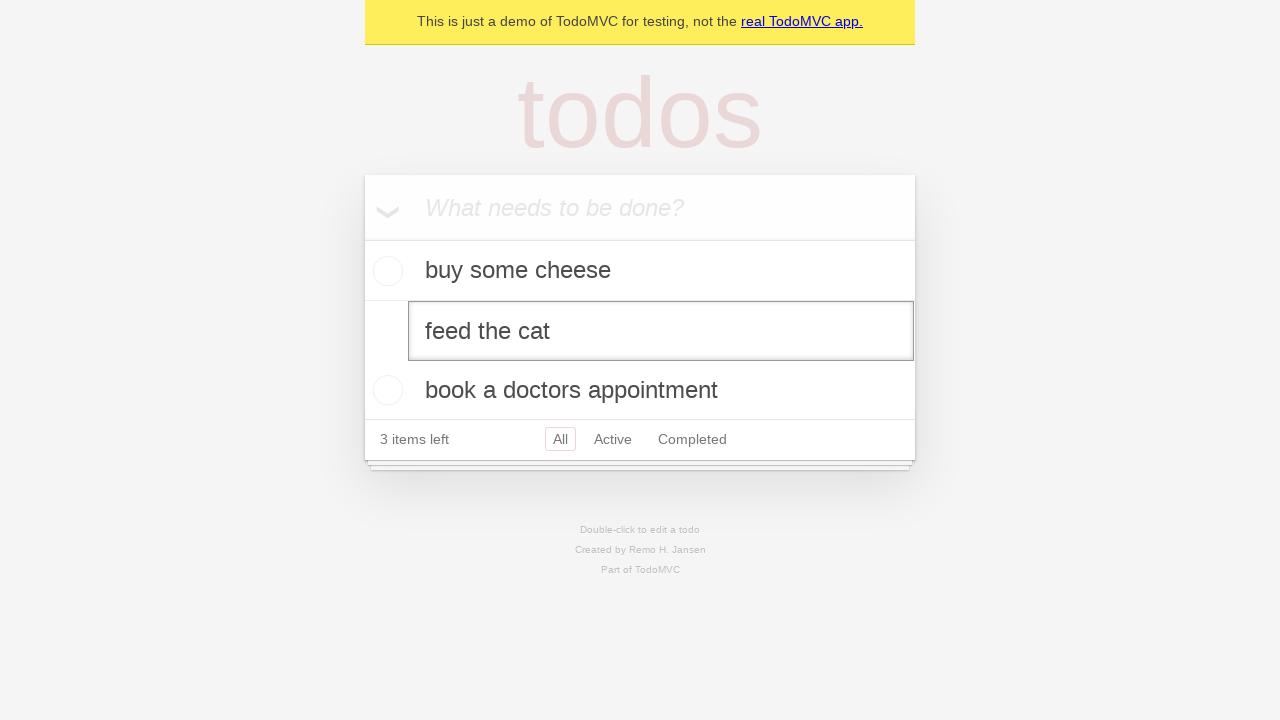

Filled edit textbox with text containing leading and trailing whitespace on internal:testid=[data-testid="todo-item"s] >> nth=1 >> internal:role=textbox[nam
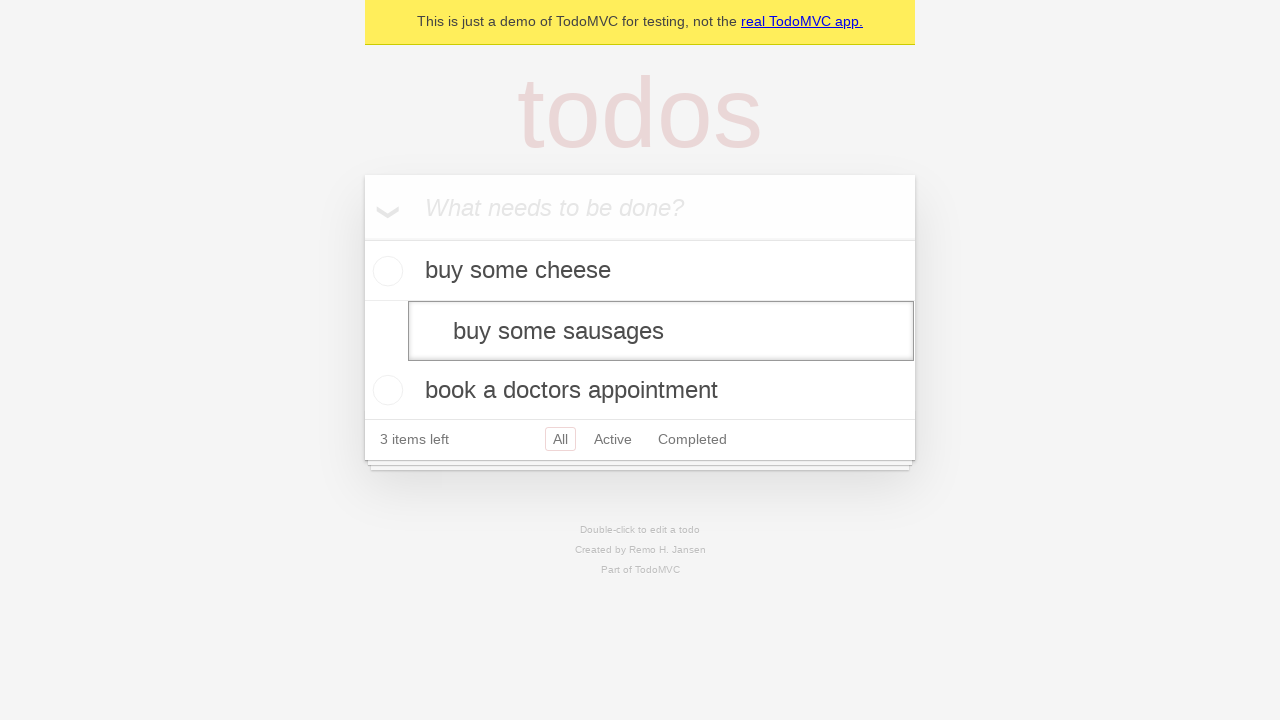

Pressed Enter to submit edited todo, text should be trimmed on internal:testid=[data-testid="todo-item"s] >> nth=1 >> internal:role=textbox[nam
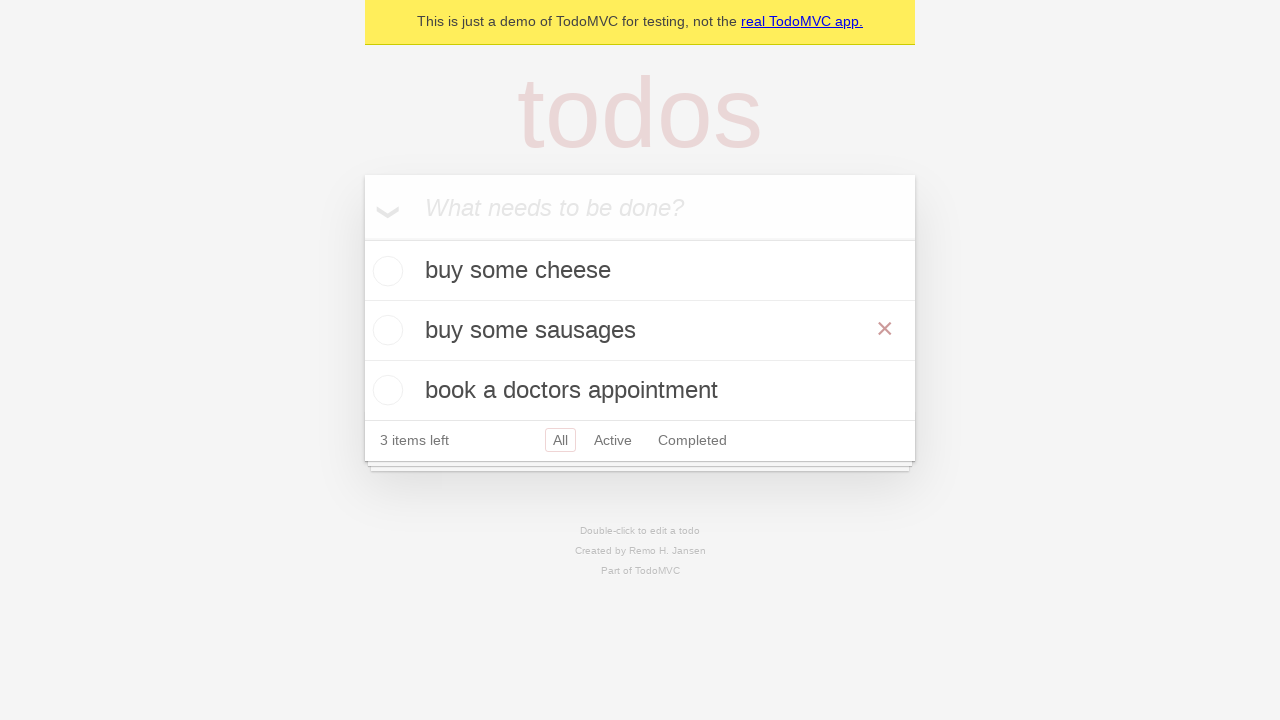

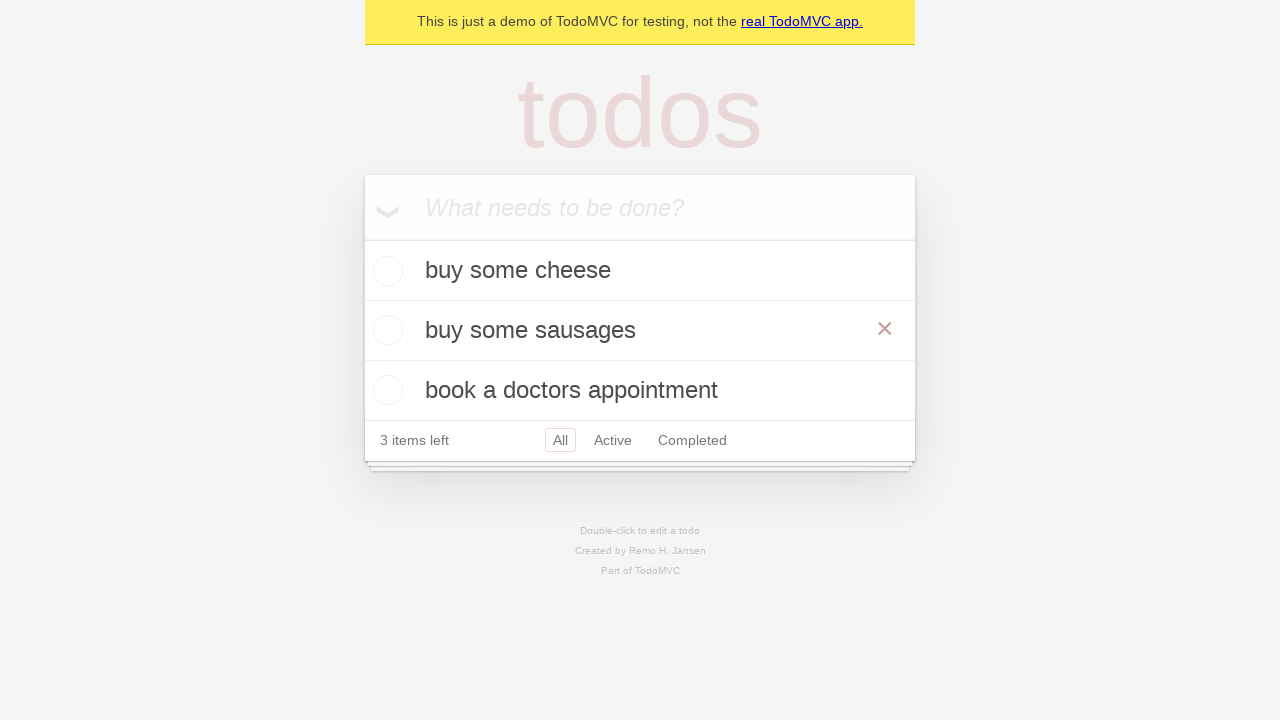